Navigates to Toutiao (Chinese news site) and waits for the page to load, verifying the page renders correctly.

Starting URL: https://www.toutiao.com

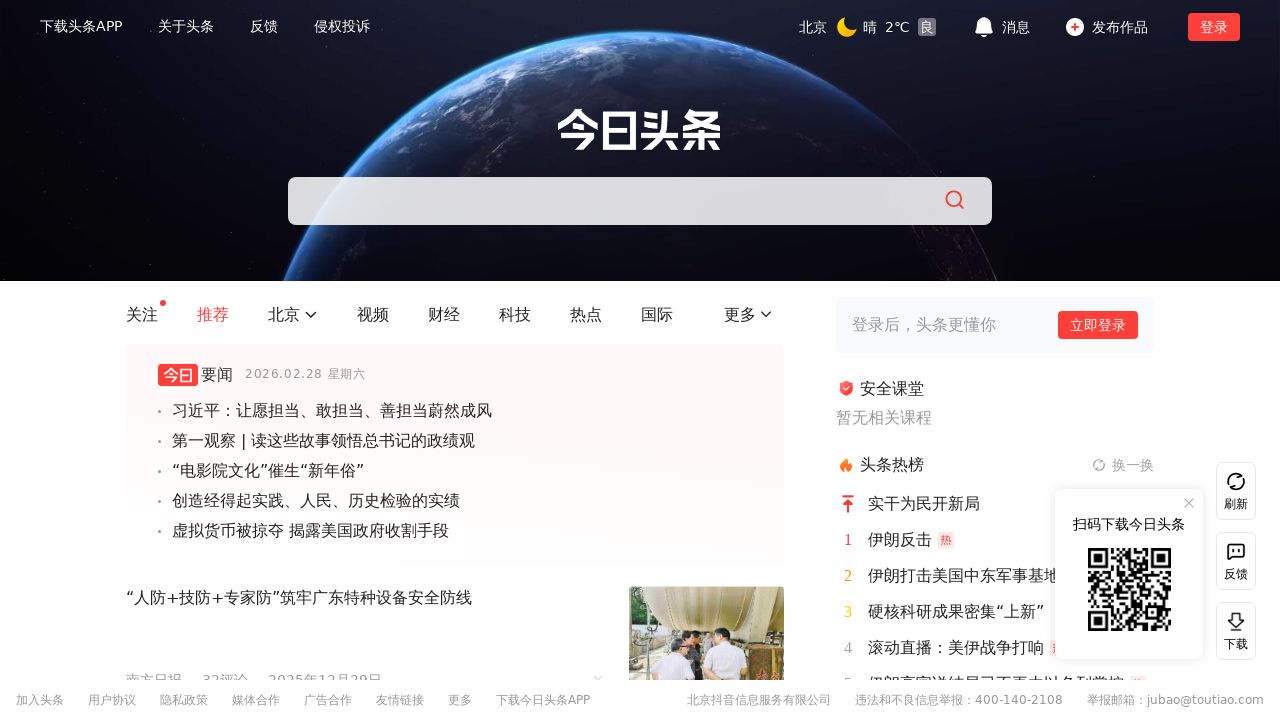

Page DOM content loaded on Toutiao
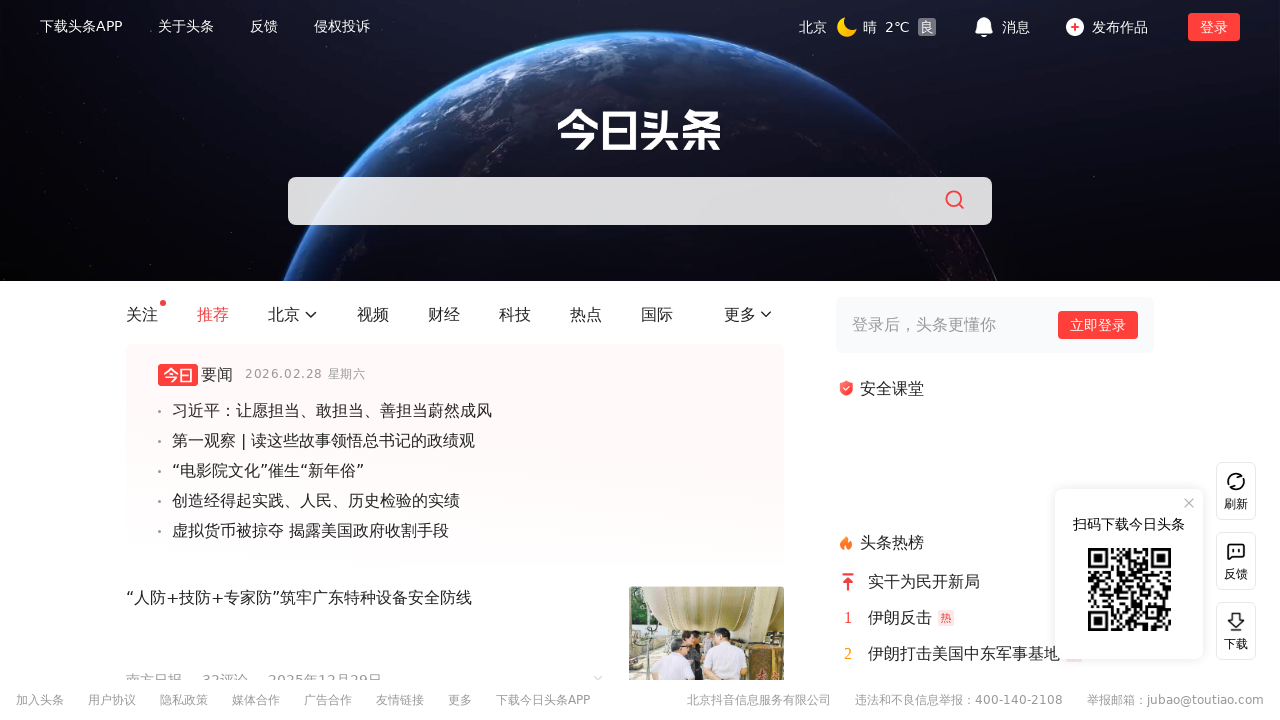

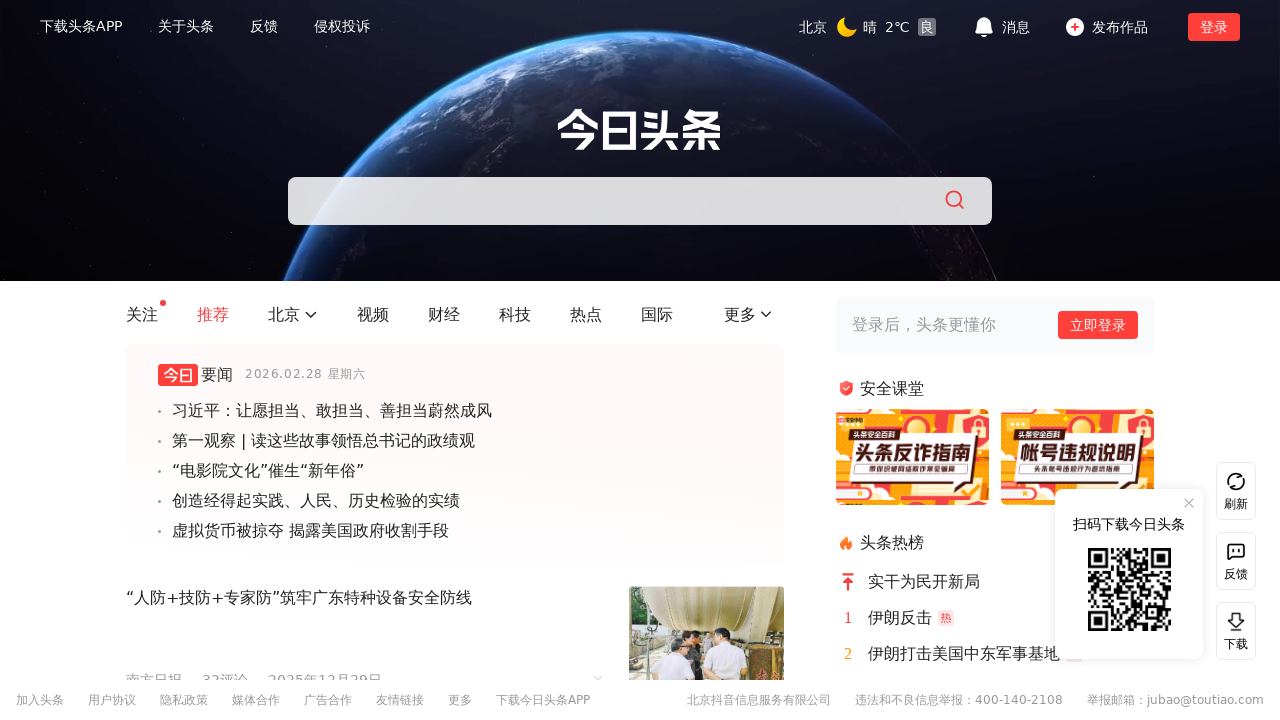